Tests that the text box form properly validates email format by submitting an invalid email and verifying the email field shows an error state.

Starting URL: https://demoqa.com

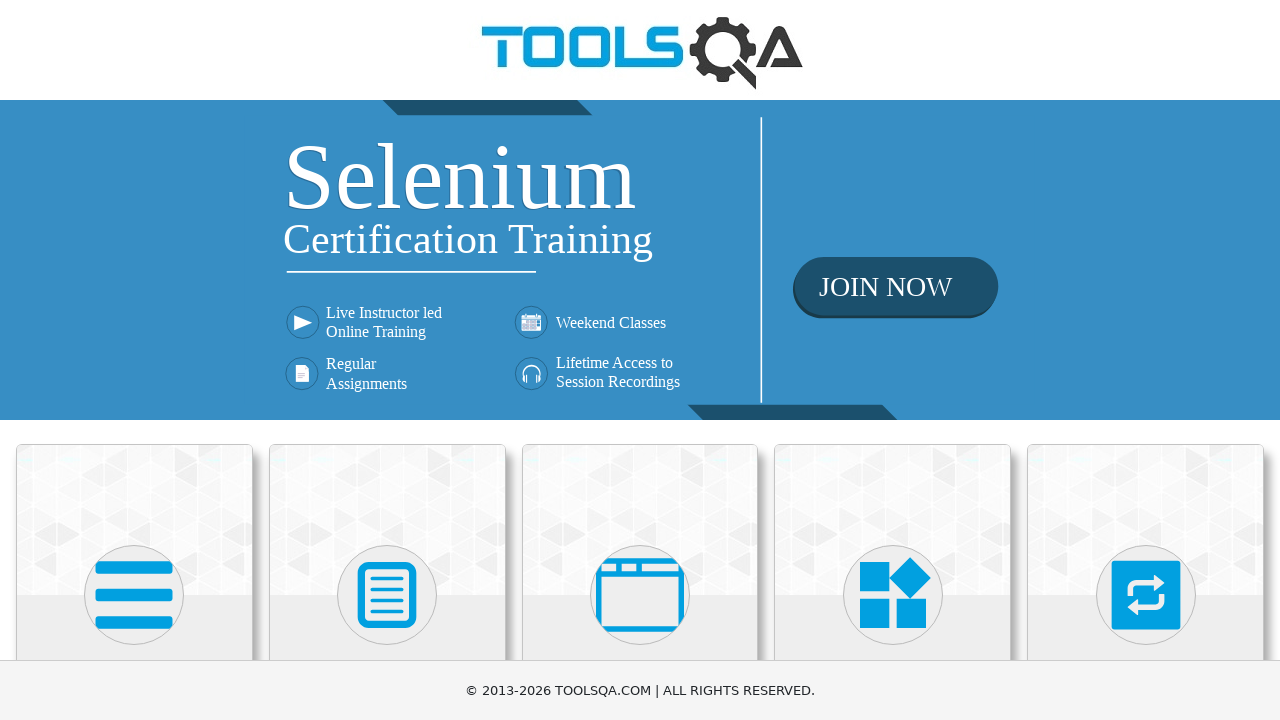

Clicked on the Elements link at (134, 360) on h5 >> internal:has-text="Elements"i
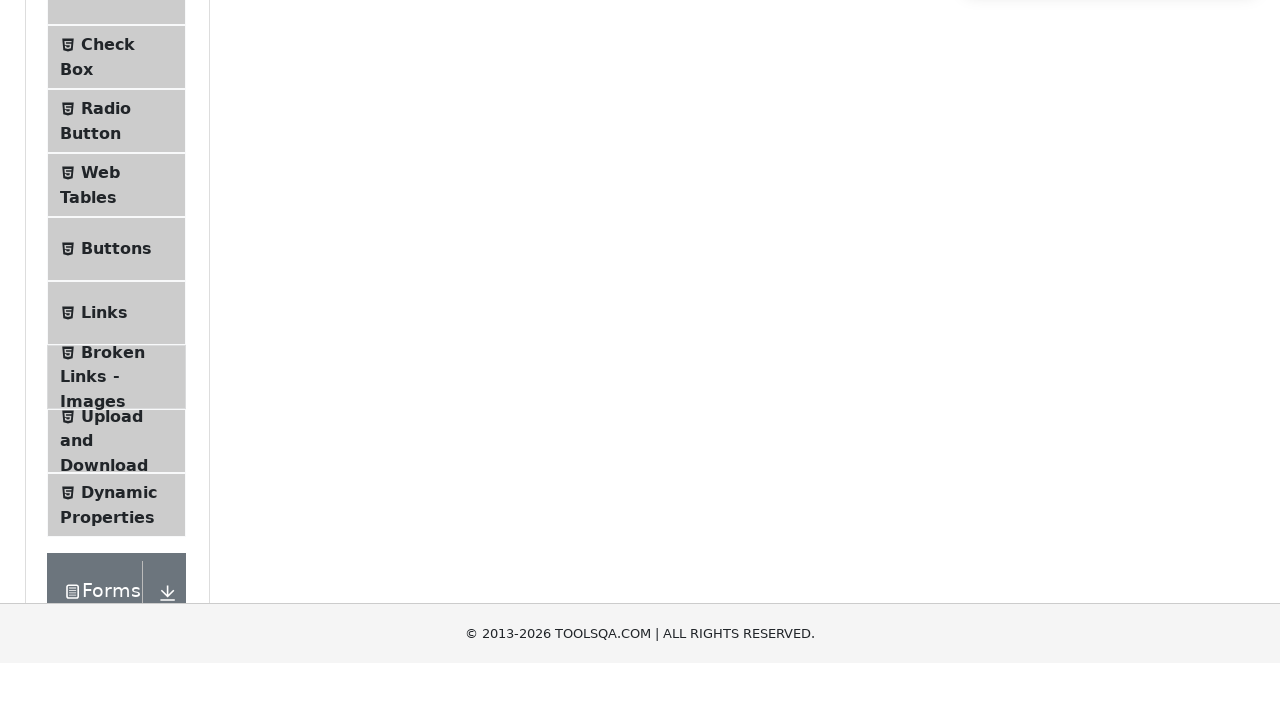

Clicked on the Text Box menu item at (119, 261) on span.text >> internal:has-text="Text Box"i
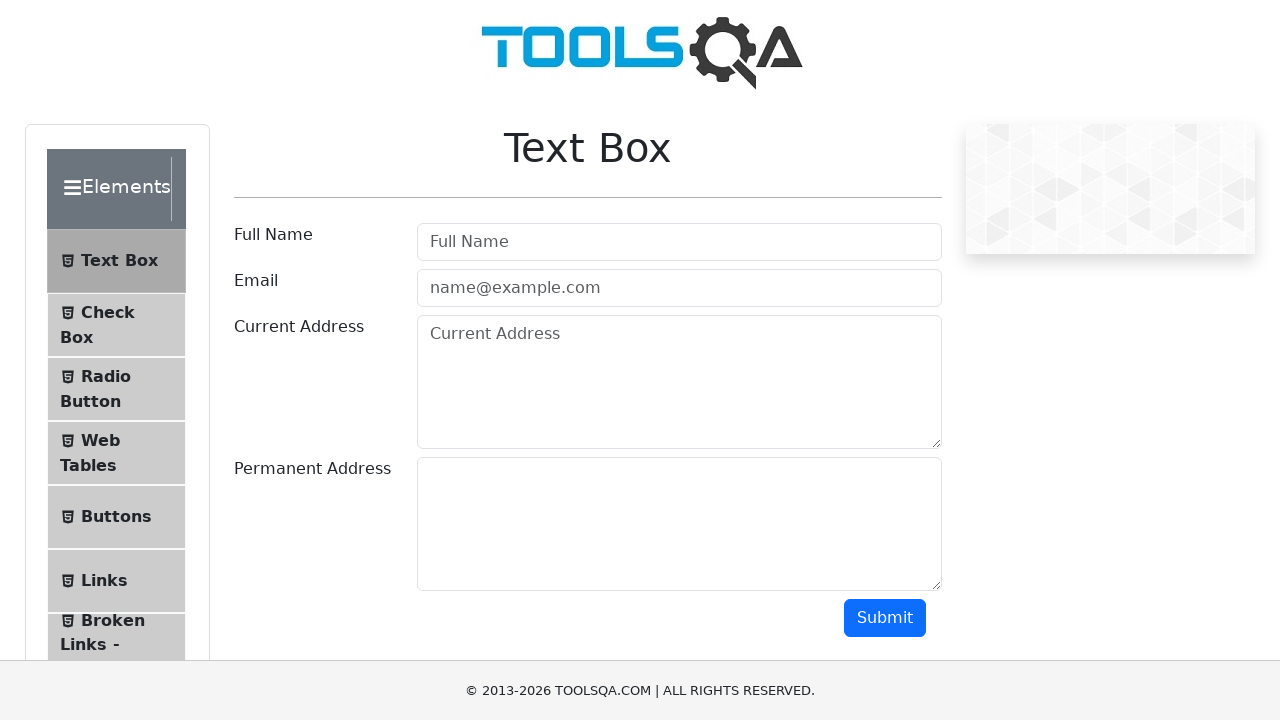

Form fields loaded and became visible
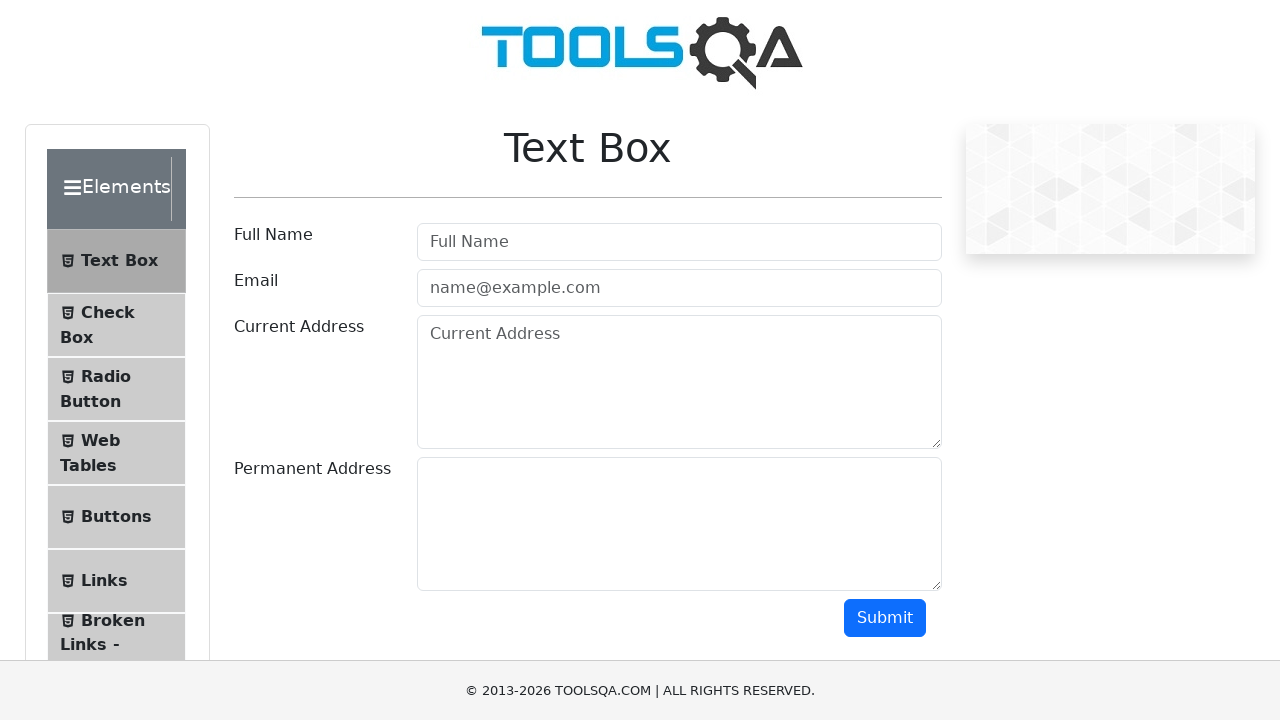

Filled Full Name field with 'Test Name' on input[id="userName"]
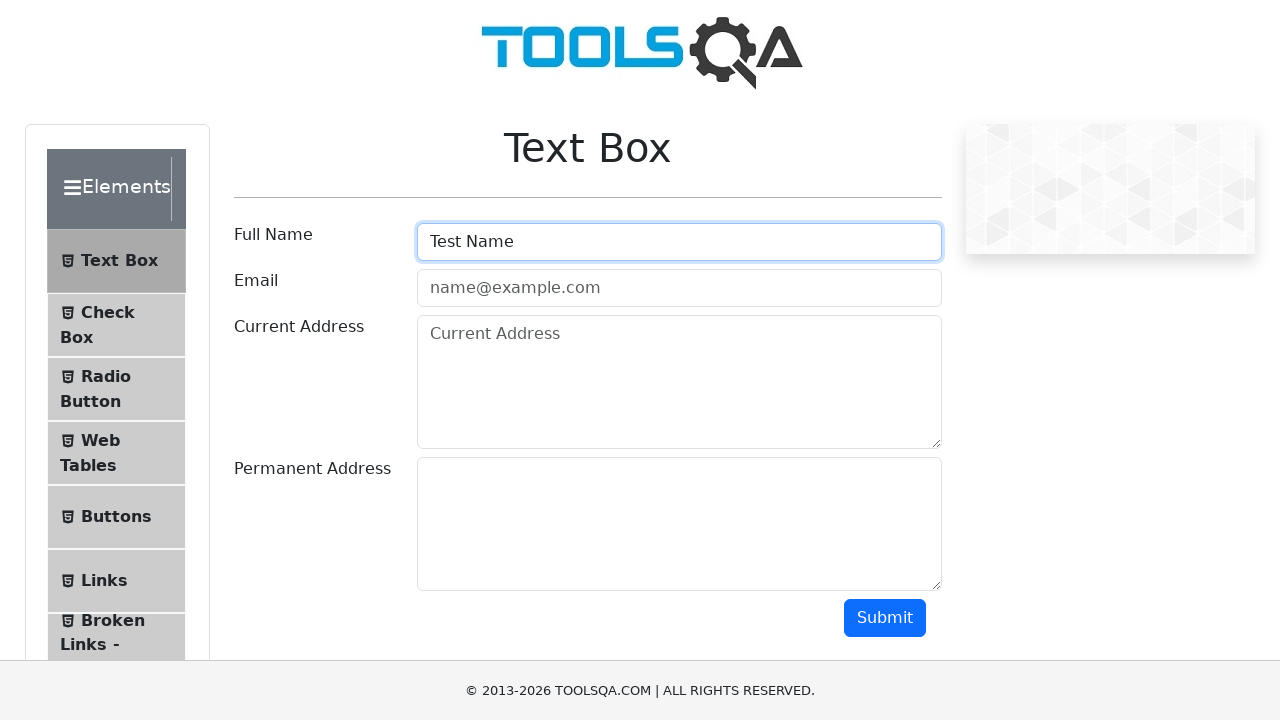

Filled Email field with invalid email 'test' on input[id="userEmail"]
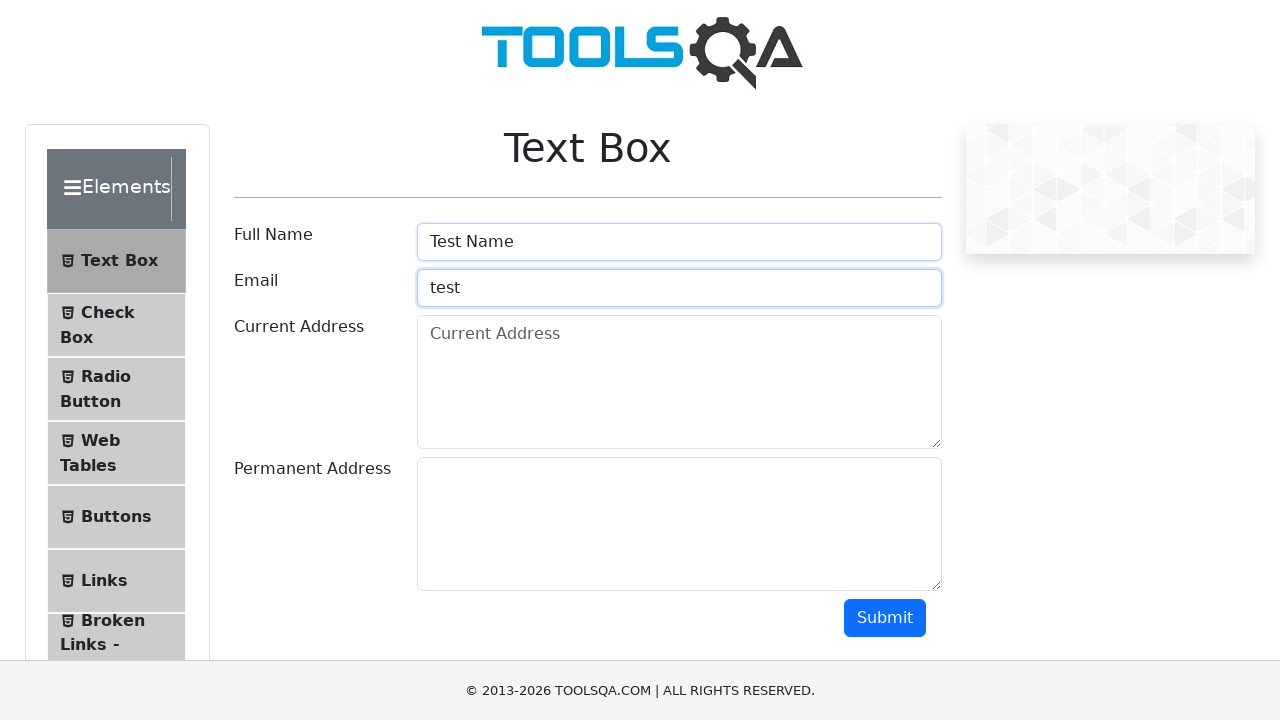

Filled Current Address field with 'Test Location' on textarea[id="currentAddress"]
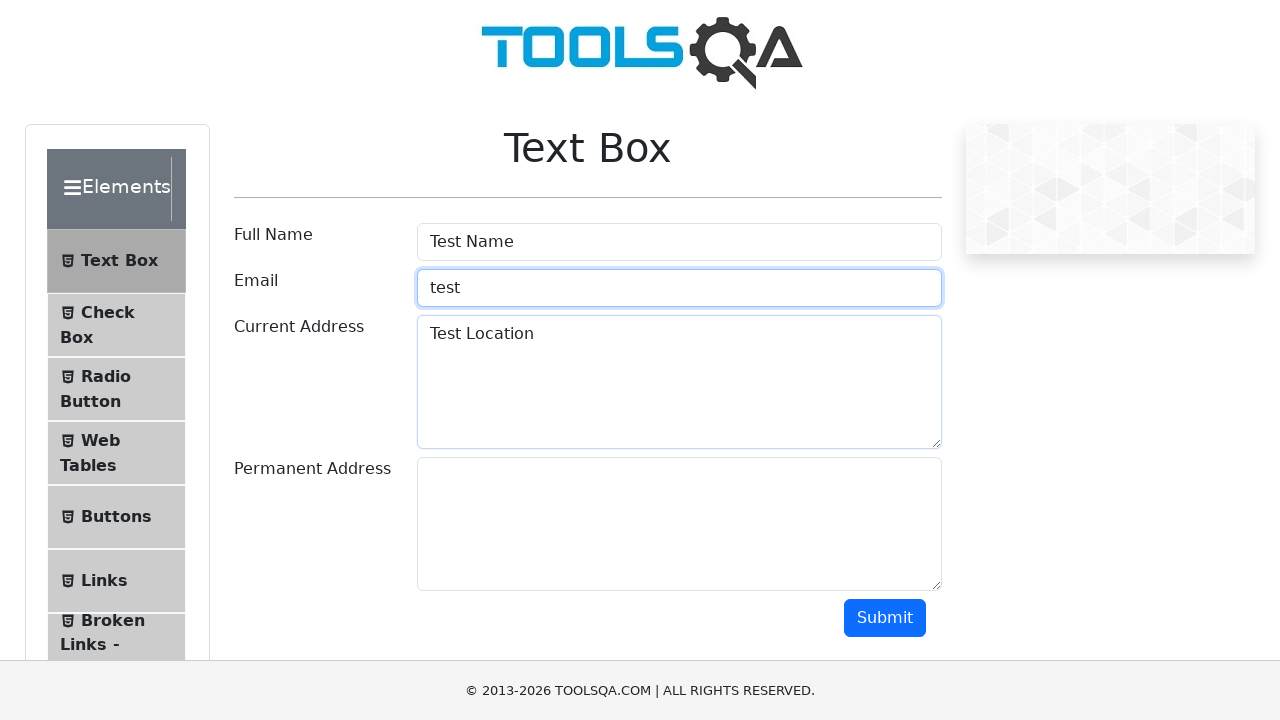

Filled Permanent Address field with 'Test Location' on textarea[id="permanentAddress"]
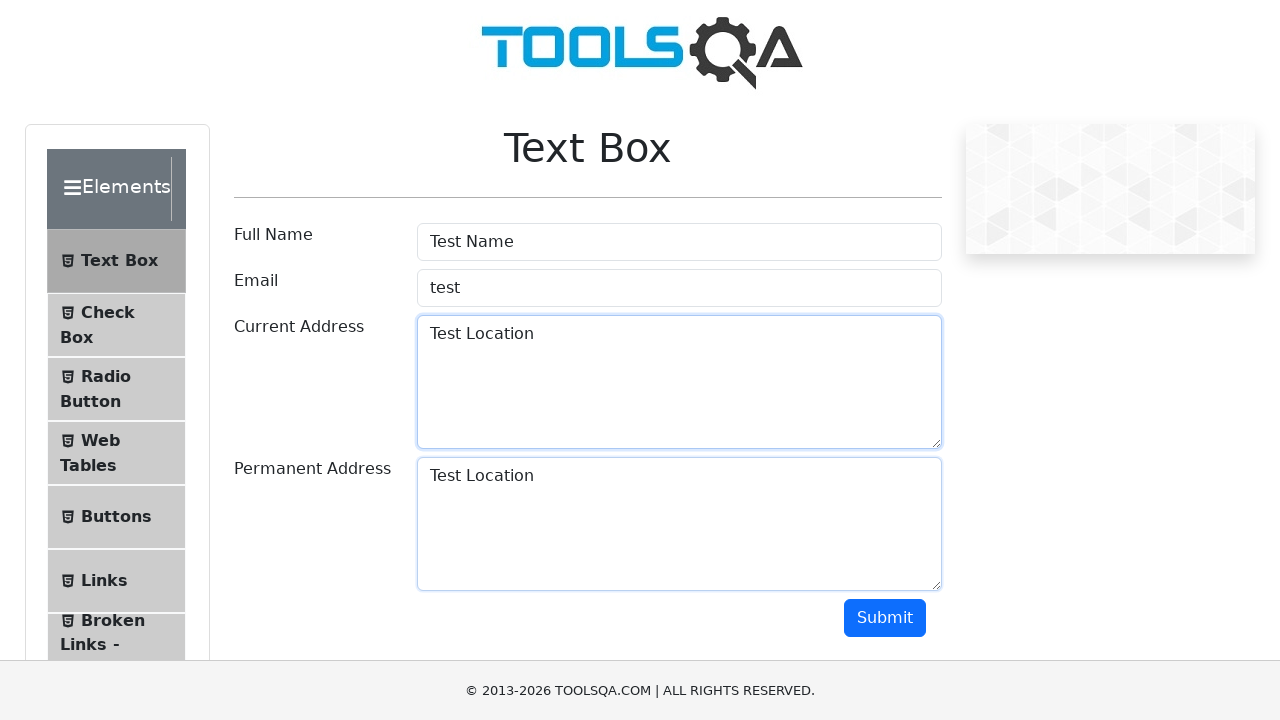

Clicked the Submit button at (885, 618) on button[id="submit"]
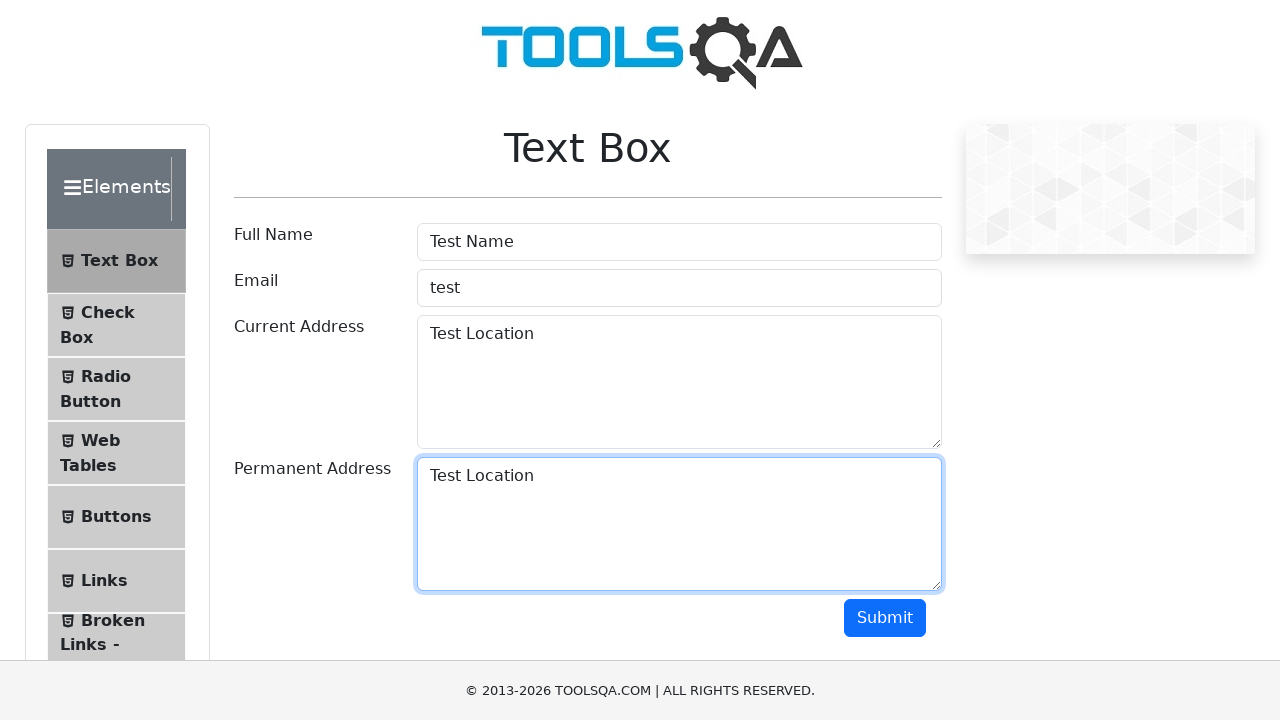

Email field displayed error state confirming validation failed for invalid email
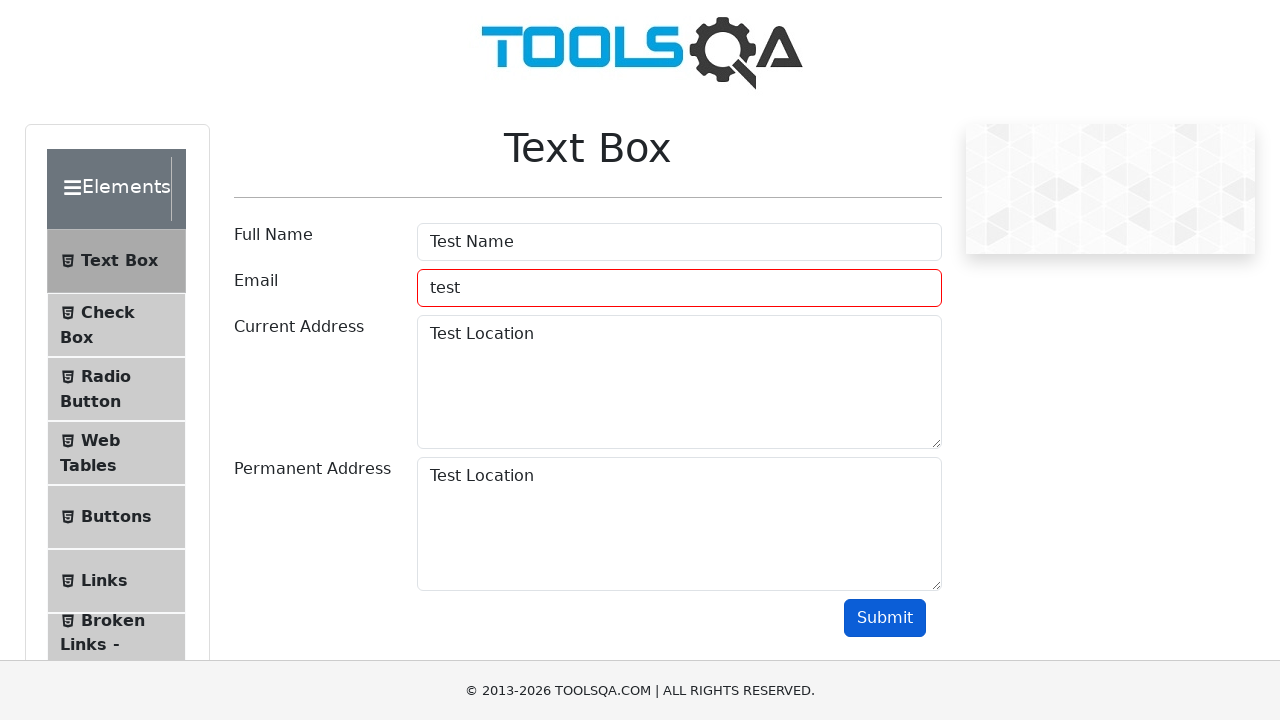

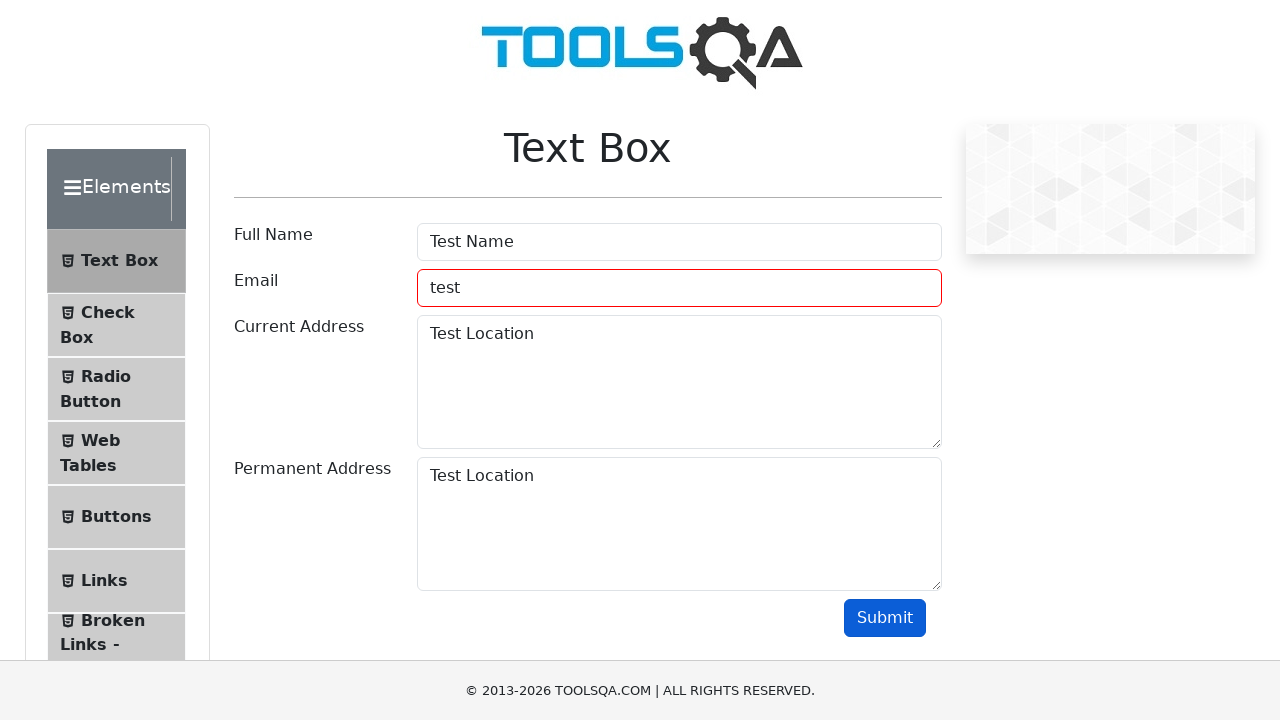